Tests window handling functionality by opening a new window, interacting with elements in the child window, then returning to the parent window to fill a form field

Starting URL: https://www.hyrtutorials.com/p/window-handles-practice.html

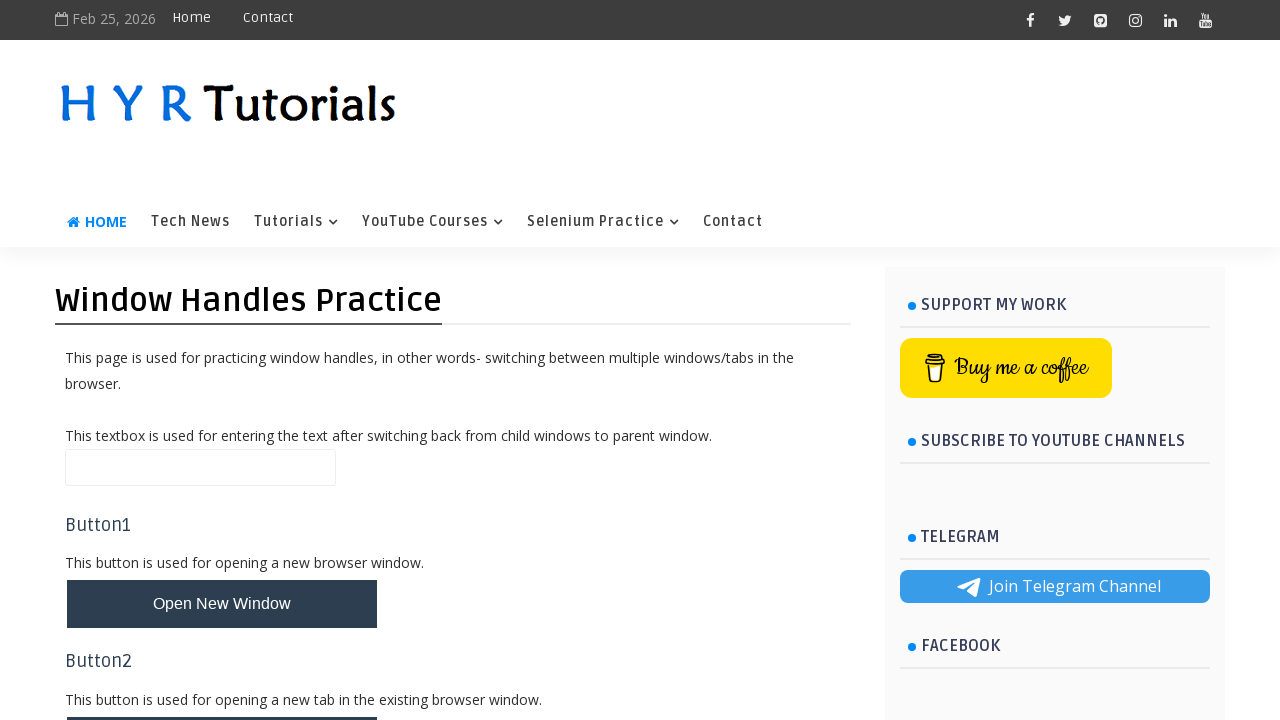

Clicked button to open new window at (222, 604) on button#newWindowBtn
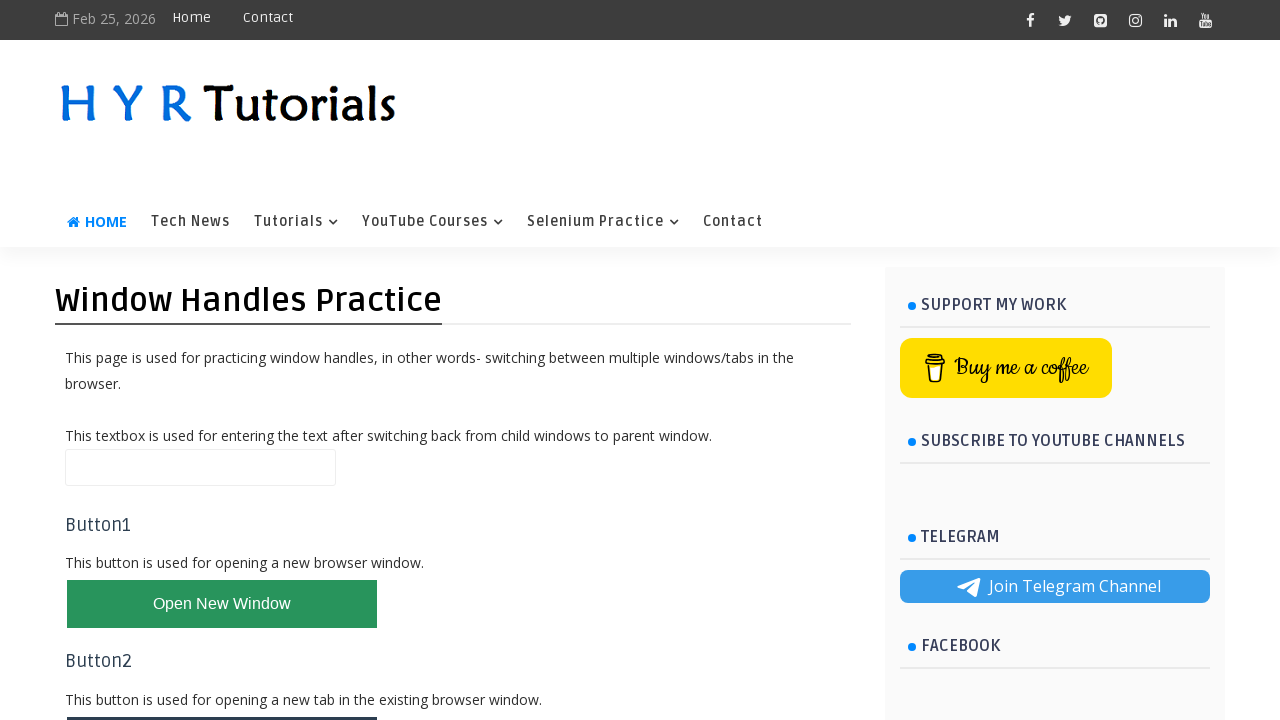

New window opened and context switched at (222, 604) on button#newWindowBtn
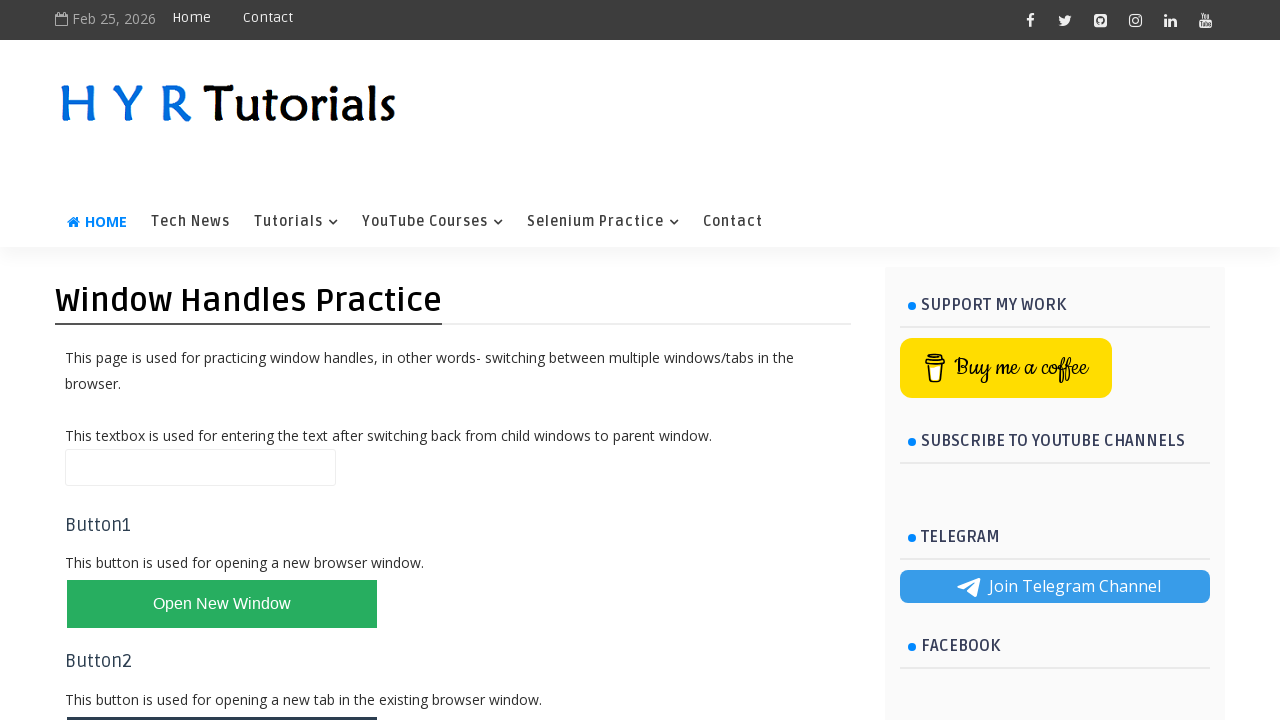

Captured reference to new window/tab
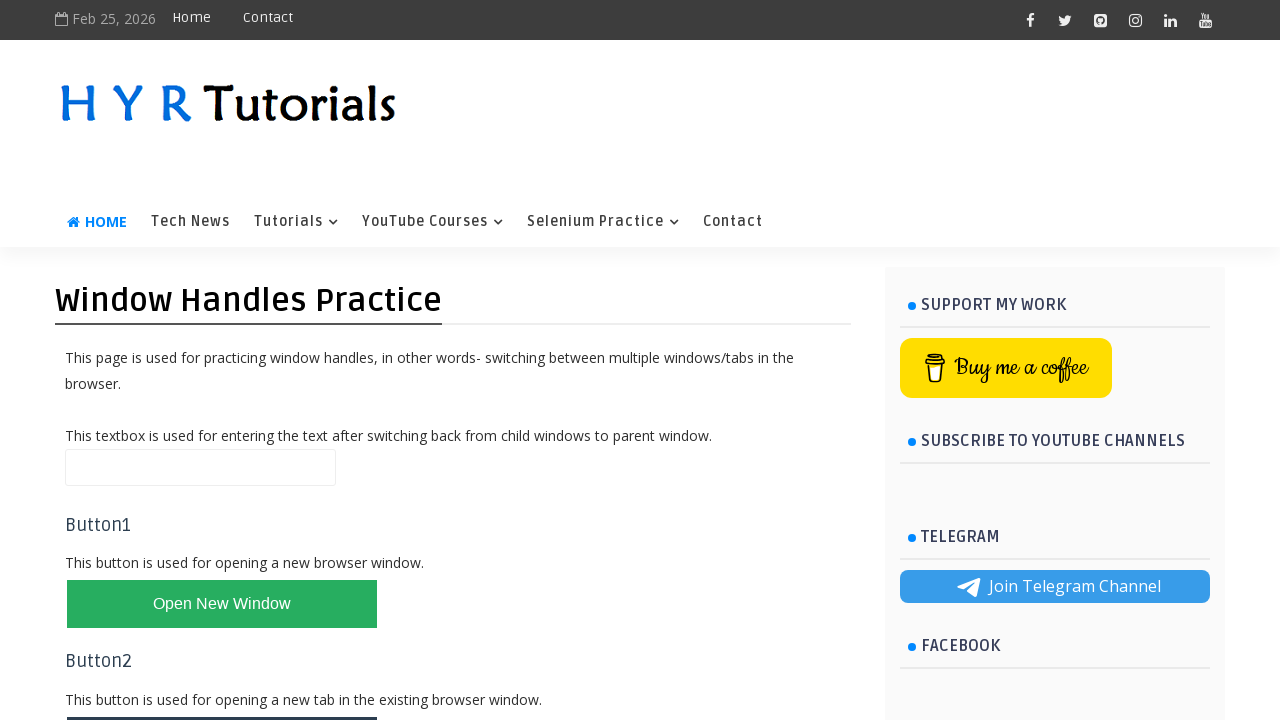

Filled first name field in child window with 'test' on input#firstName
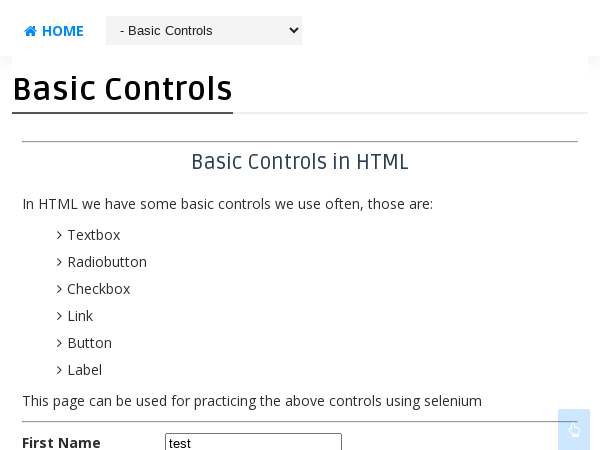

Closed child window
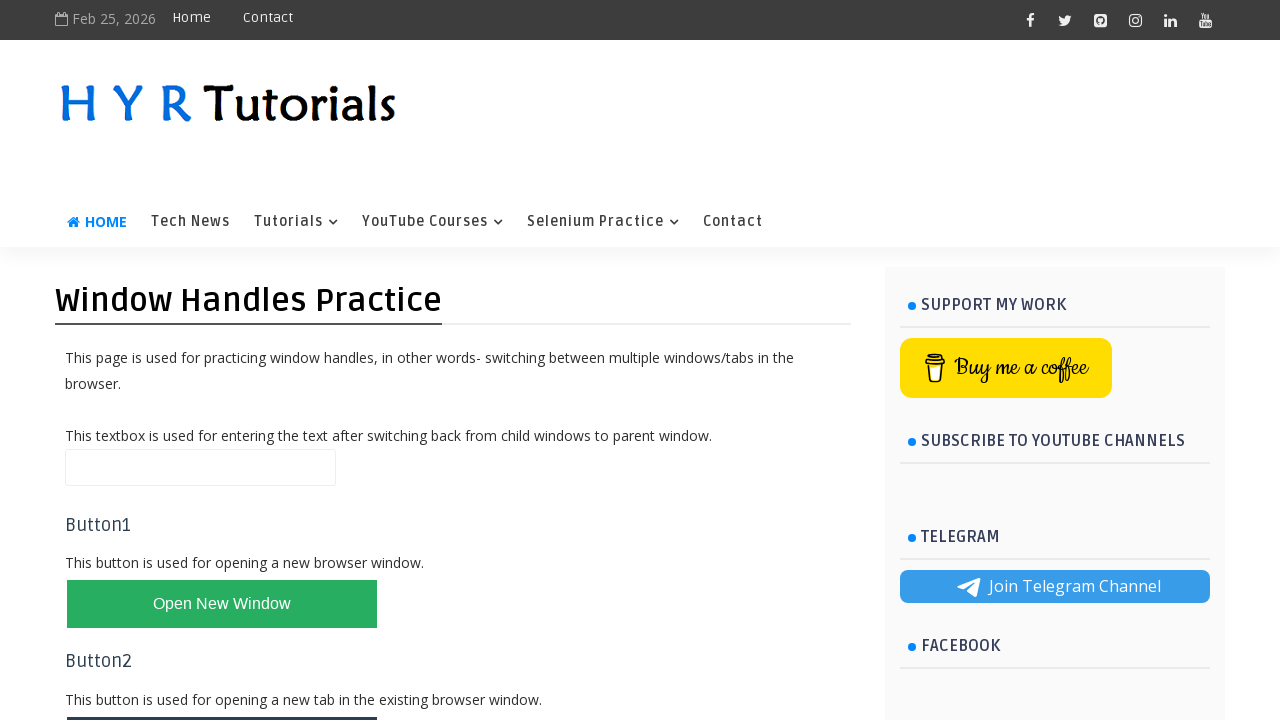

Filled name field in parent window with 'Automation' on input#name
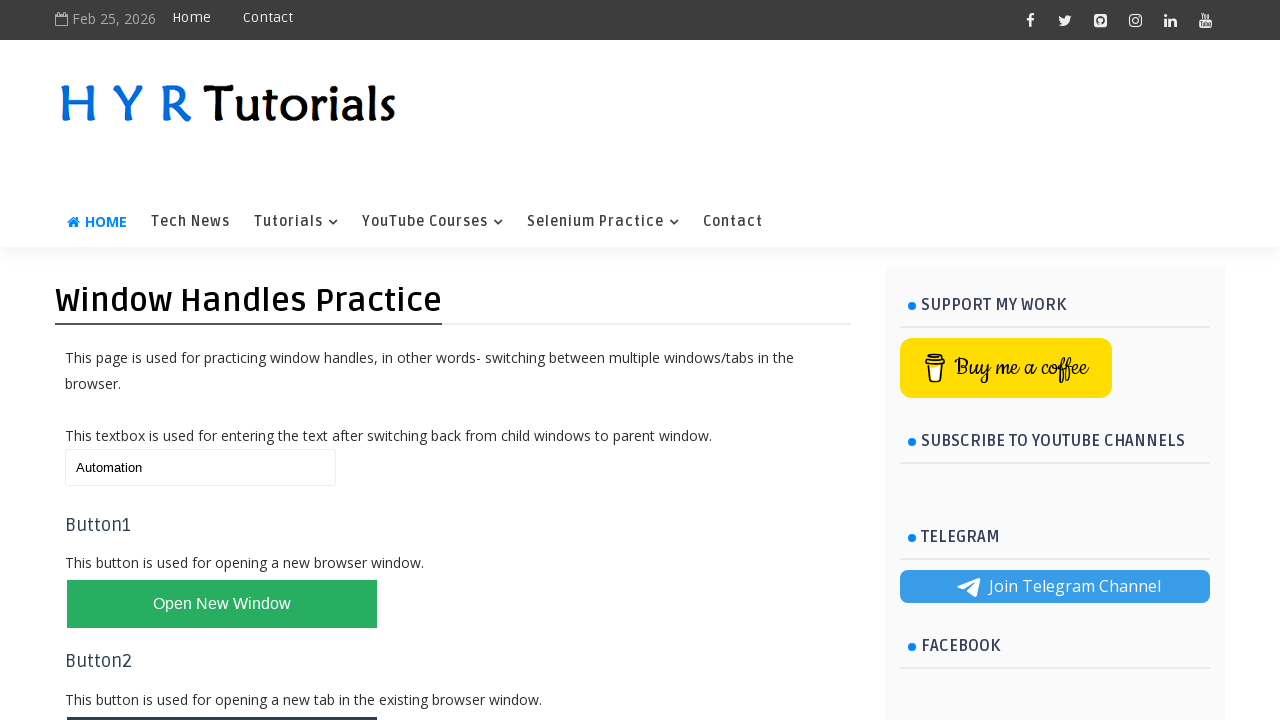

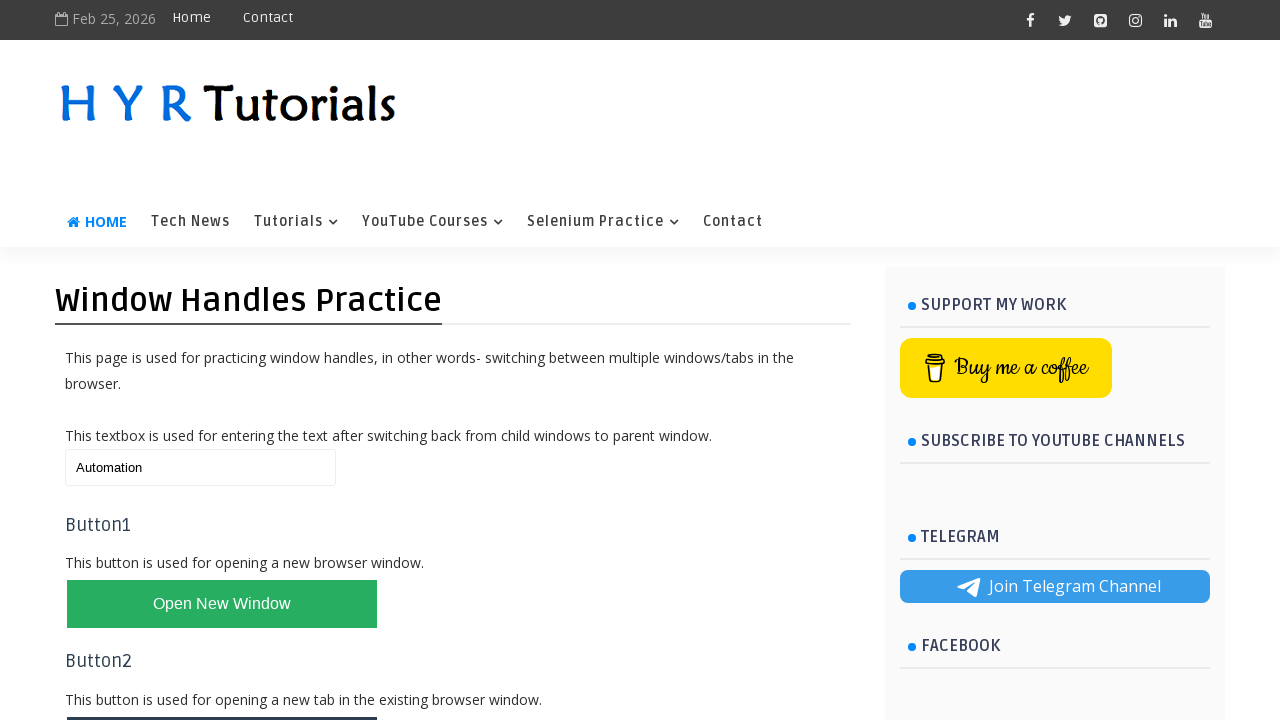